Tests right-click context menu functionality by performing a right-click action on an element, selecting "Copy" from the context menu, and handling the resulting alert

Starting URL: http://swisnl.github.io/jQuery-contextMenu/demo.html

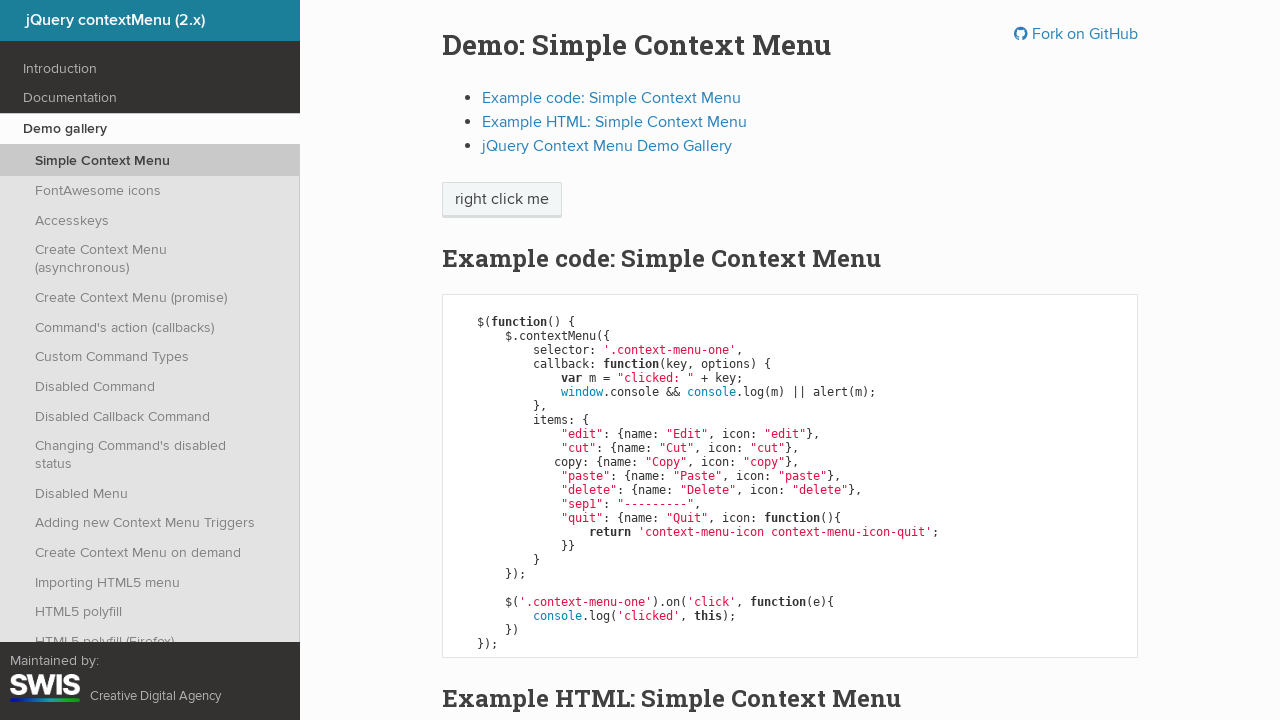

Located the element to right-click
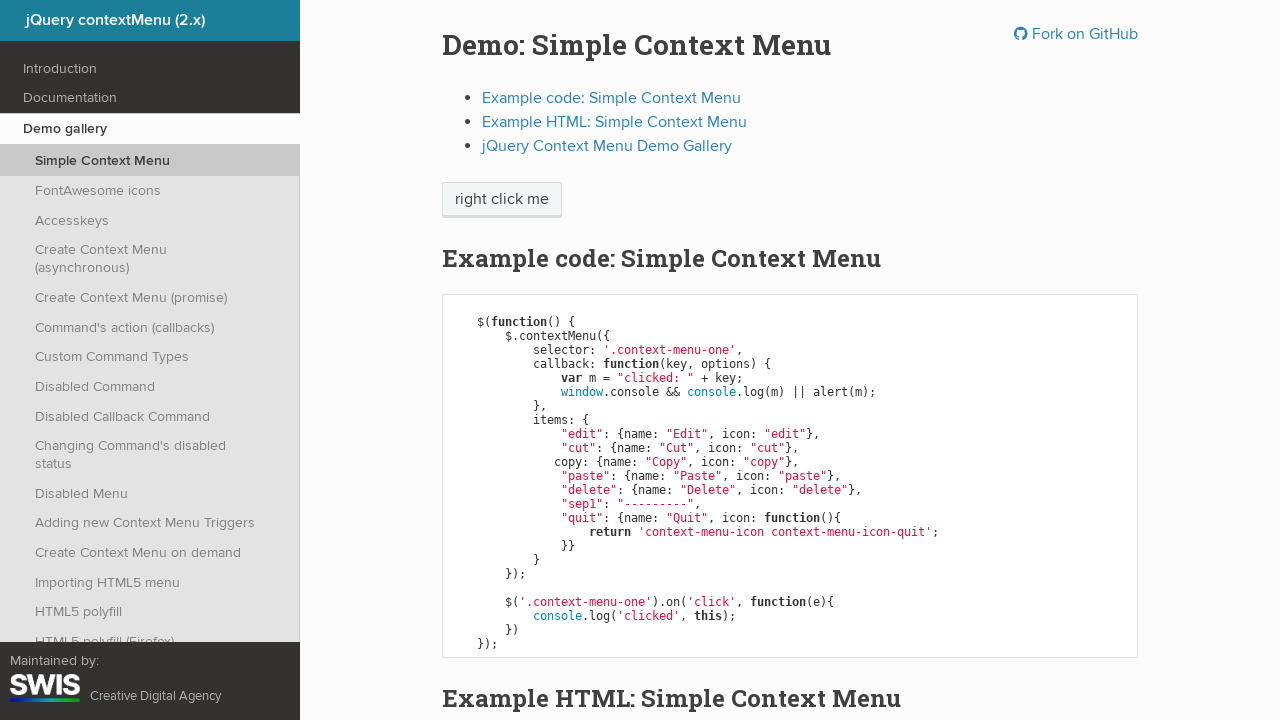

Performed right-click action on the element at (502, 200) on xpath=/html/body/div/section/div/div/div/p/span
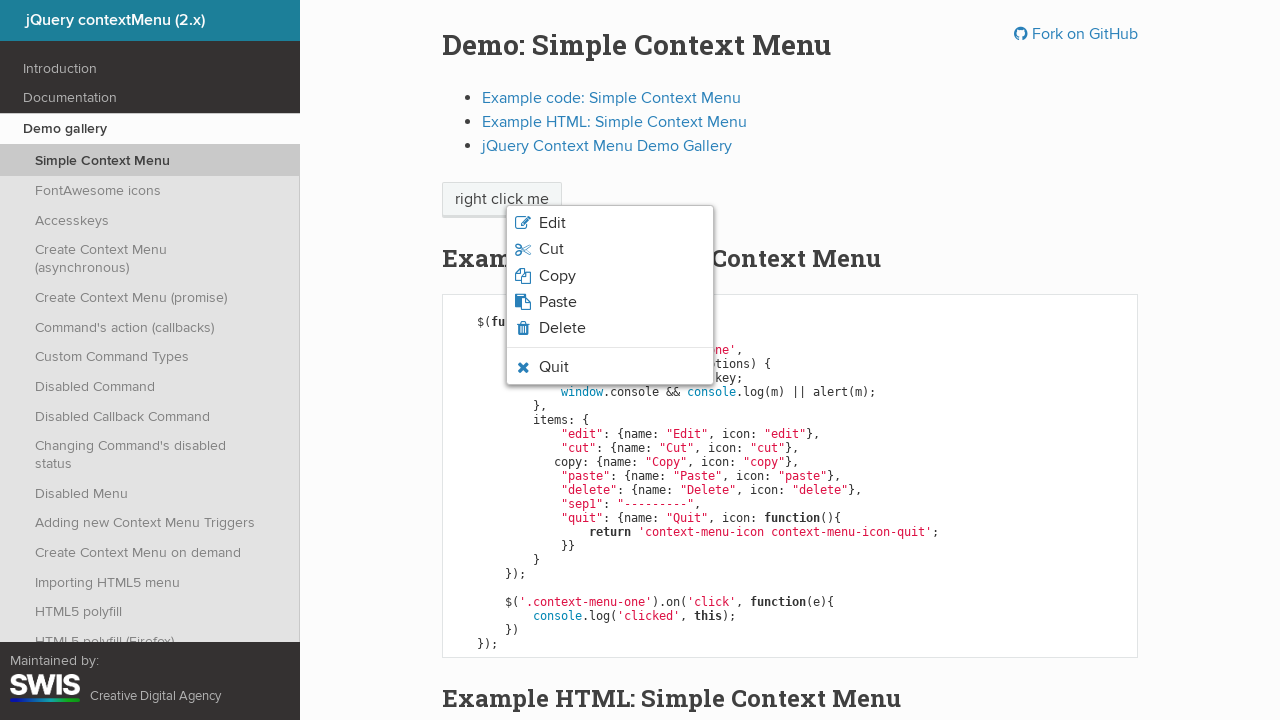

Clicked 'Copy' option from context menu at (557, 276) on xpath=/html/body/ul/li[3]/span
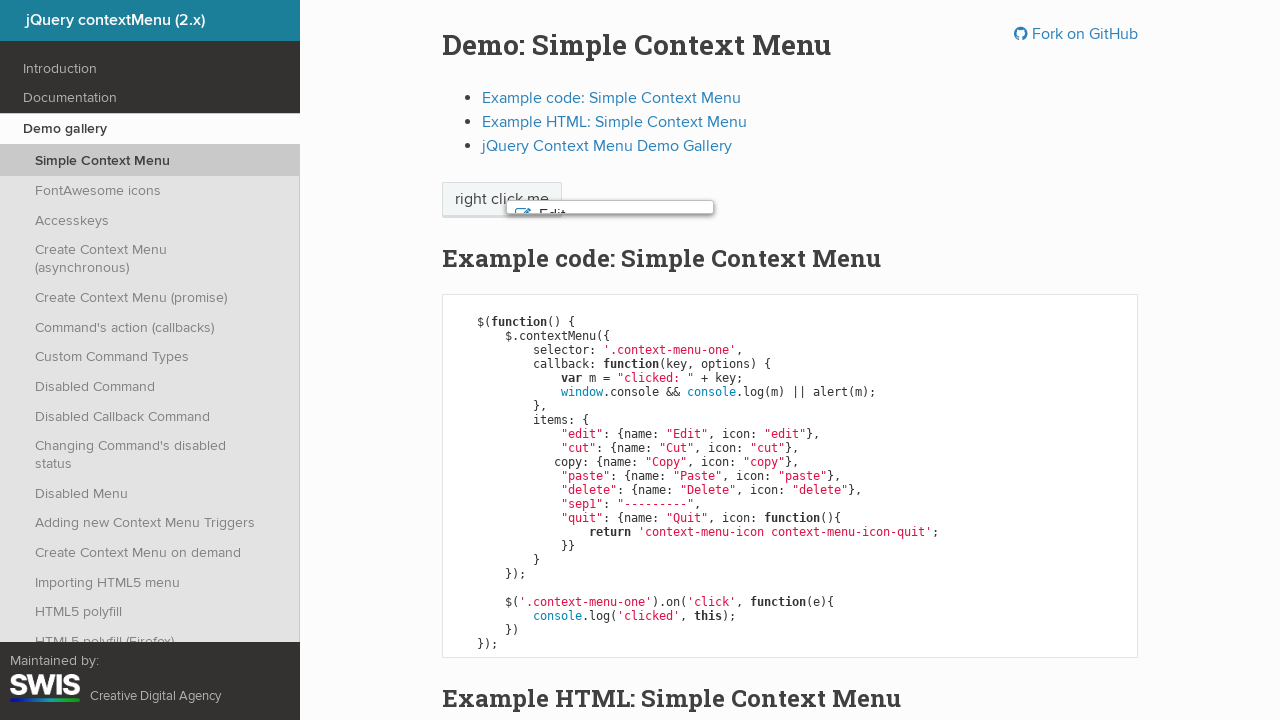

Set up dialog handler to accept alerts
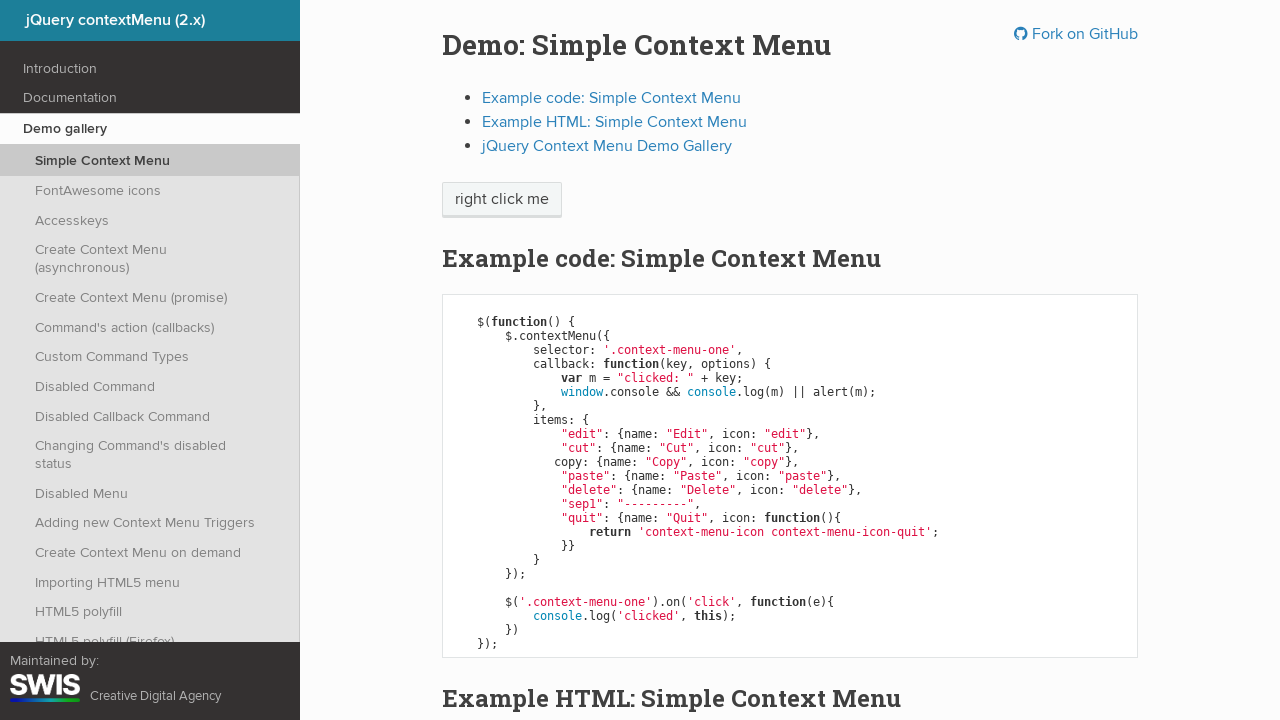

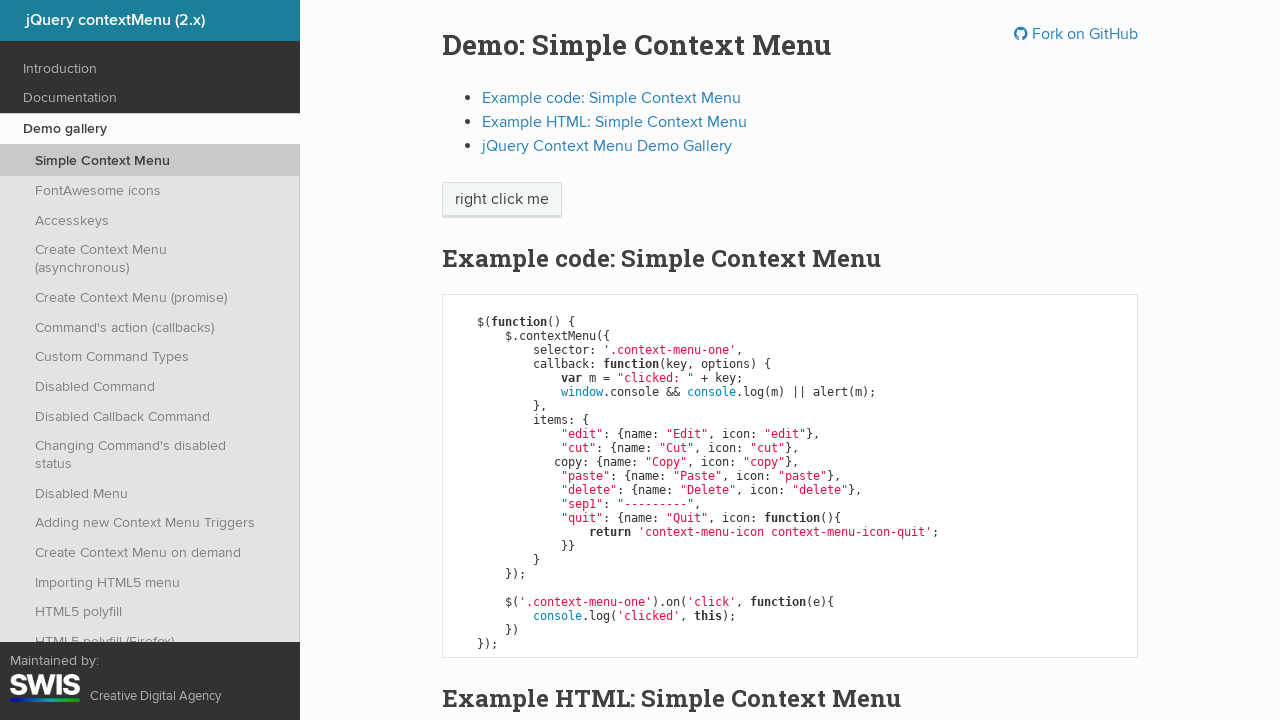